Solves a math problem on a web page by calculating a formula, entering the answer, checking a checkbox, selecting a radio button, and submitting the form

Starting URL: https://suninjuly.github.io/math.html

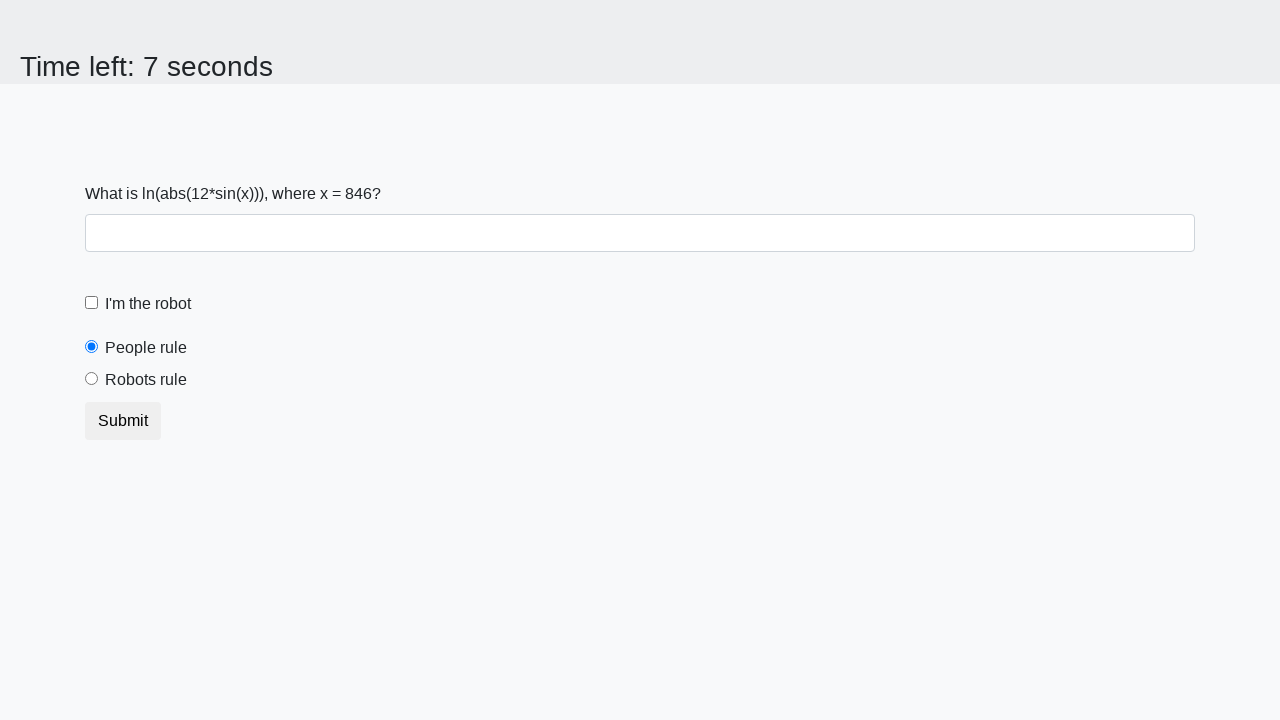

Located the input value element
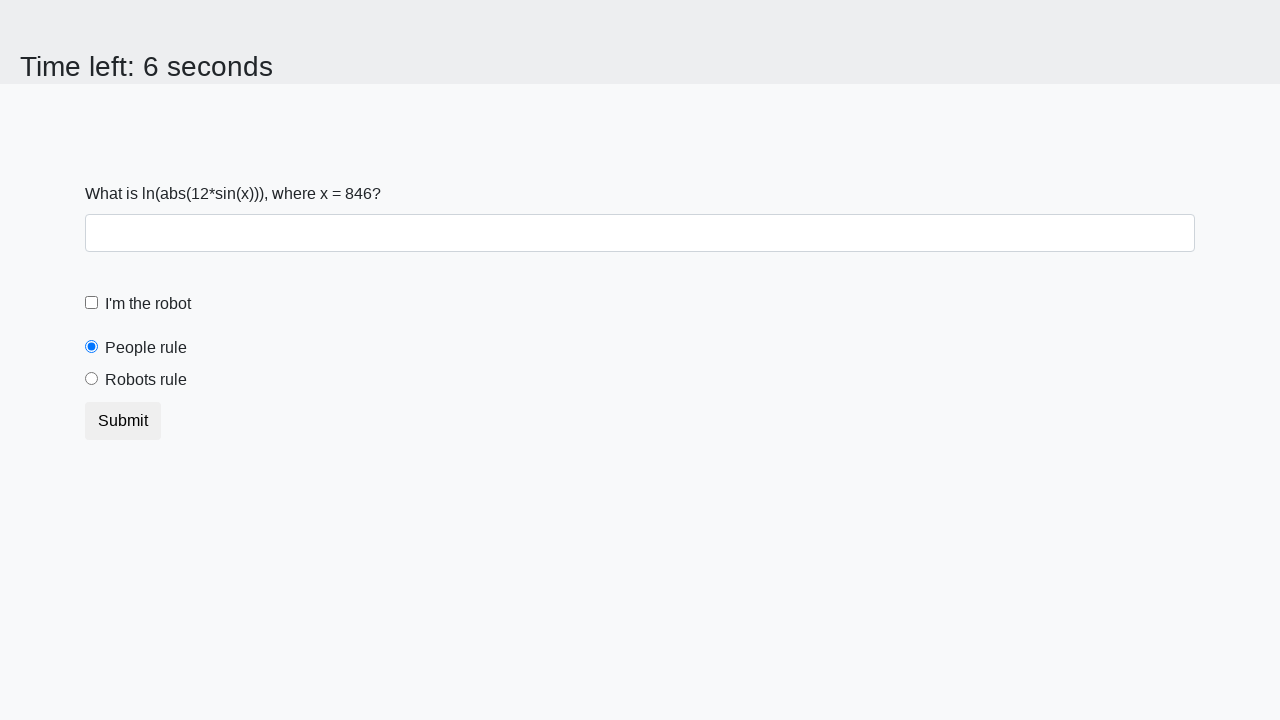

Retrieved x value from the page
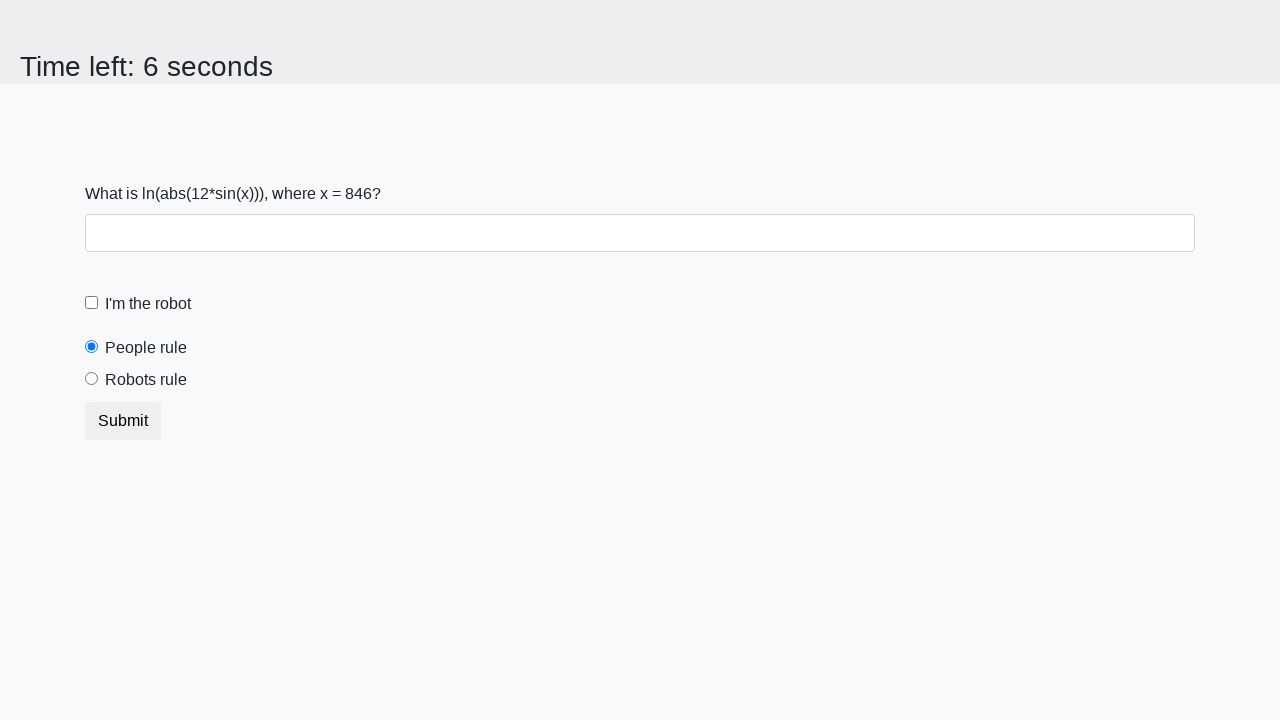

Calculated the formula result: log(abs(12 * sin(x)))
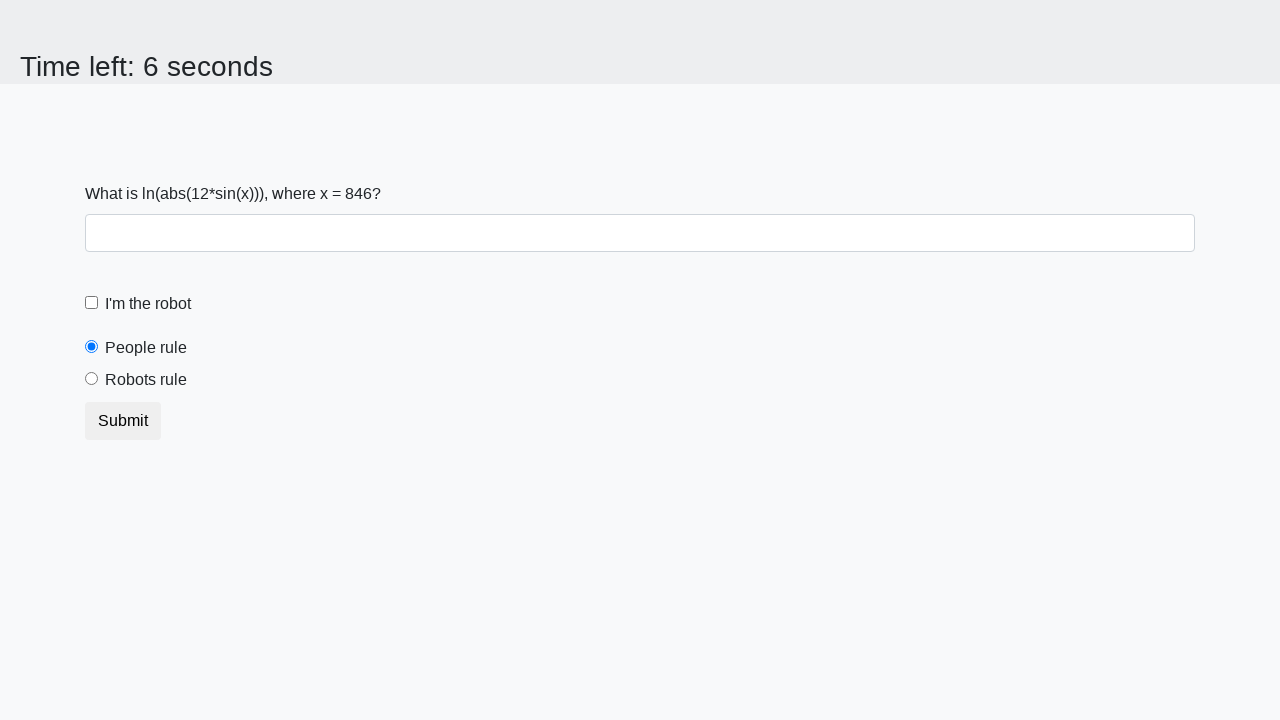

Filled the answer field with calculated value on #answer
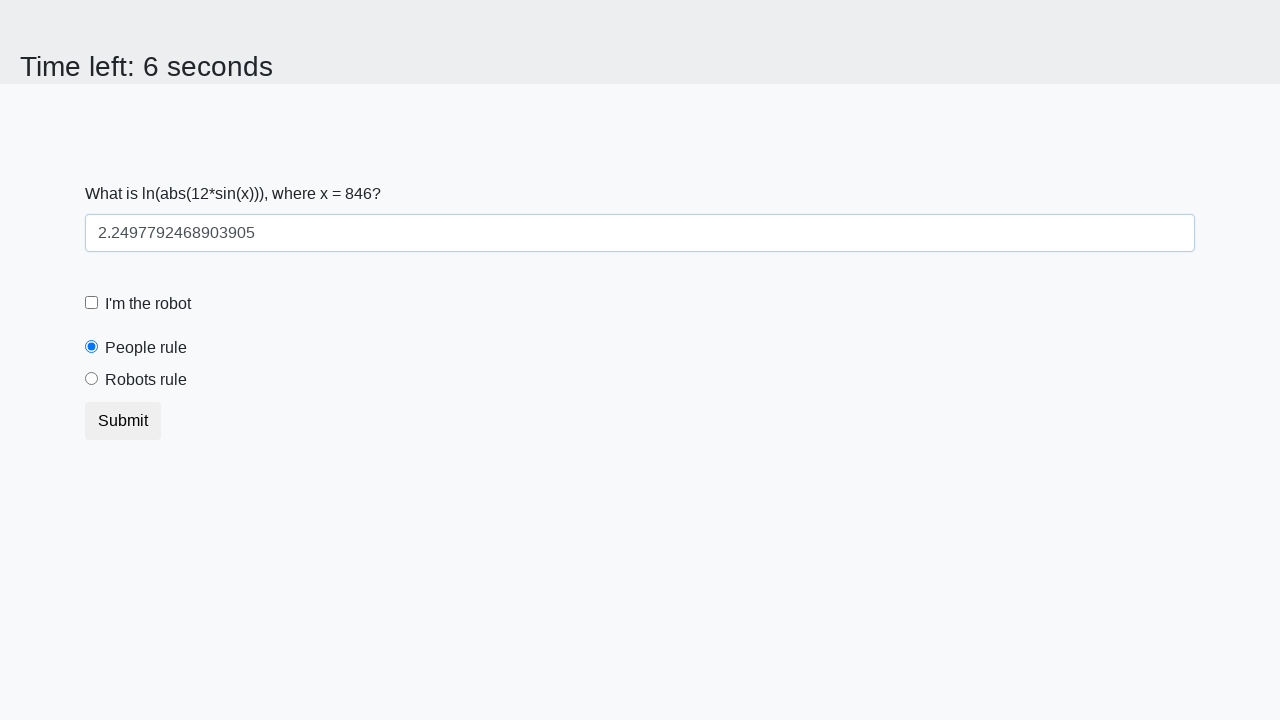

Checked the robot checkbox at (92, 303) on #robotCheckbox
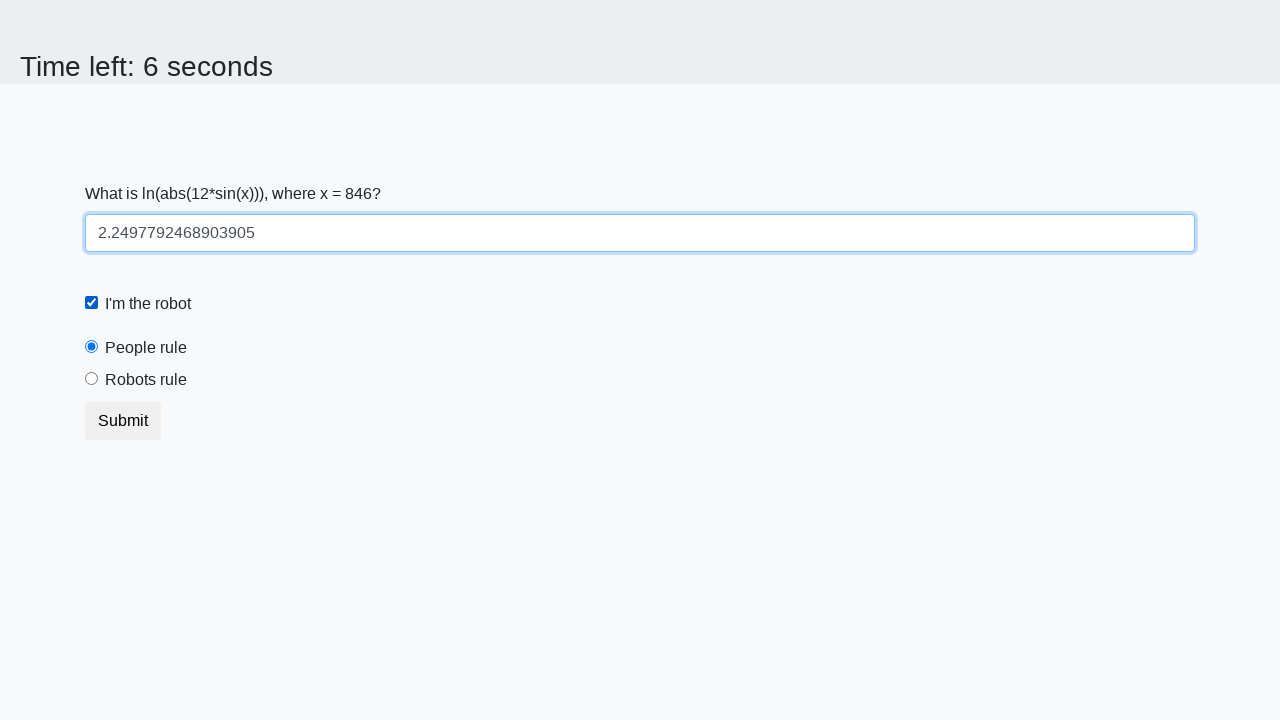

Selected the robots rule radio button at (92, 379) on #robotsRule
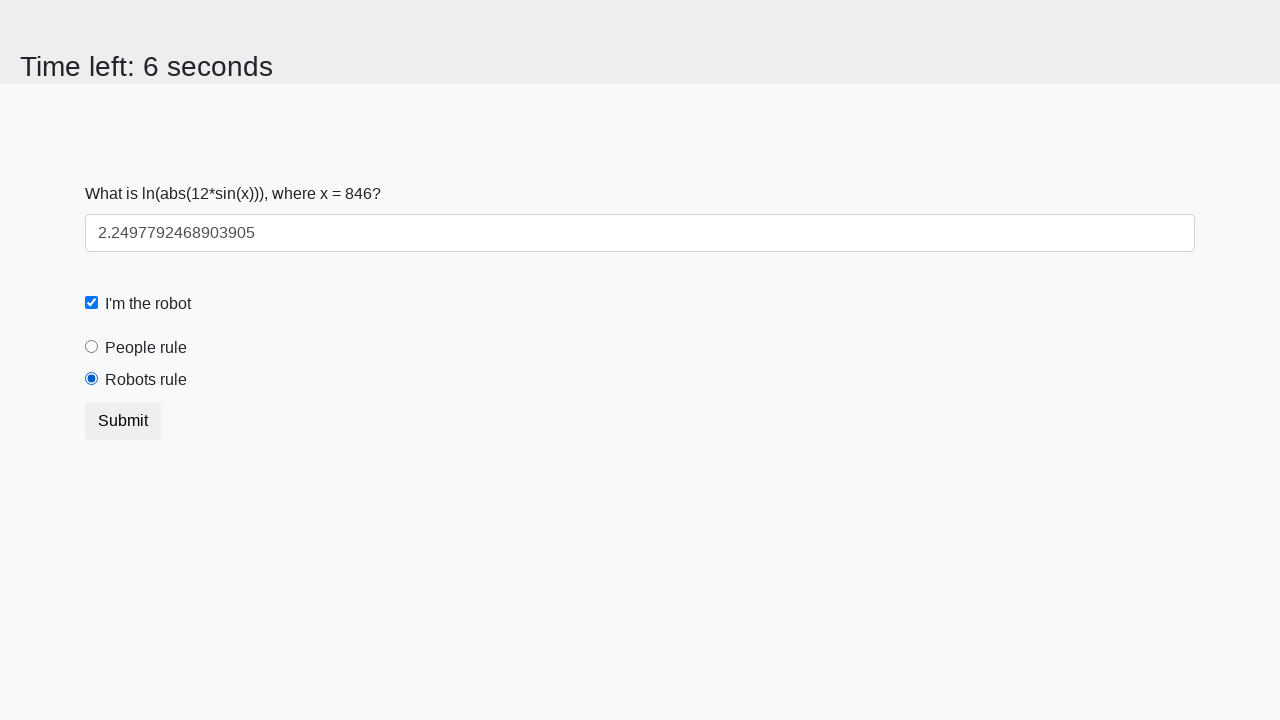

Submitted the form by clicking the submit button at (123, 421) on button.btn
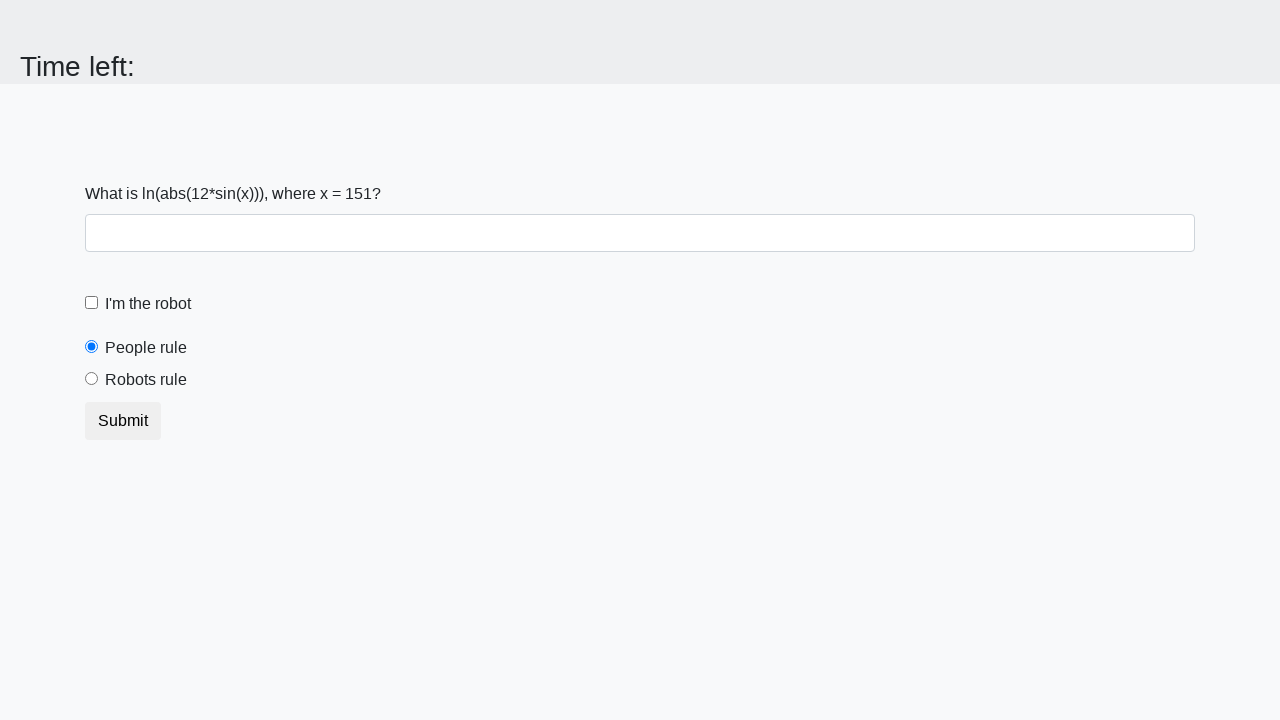

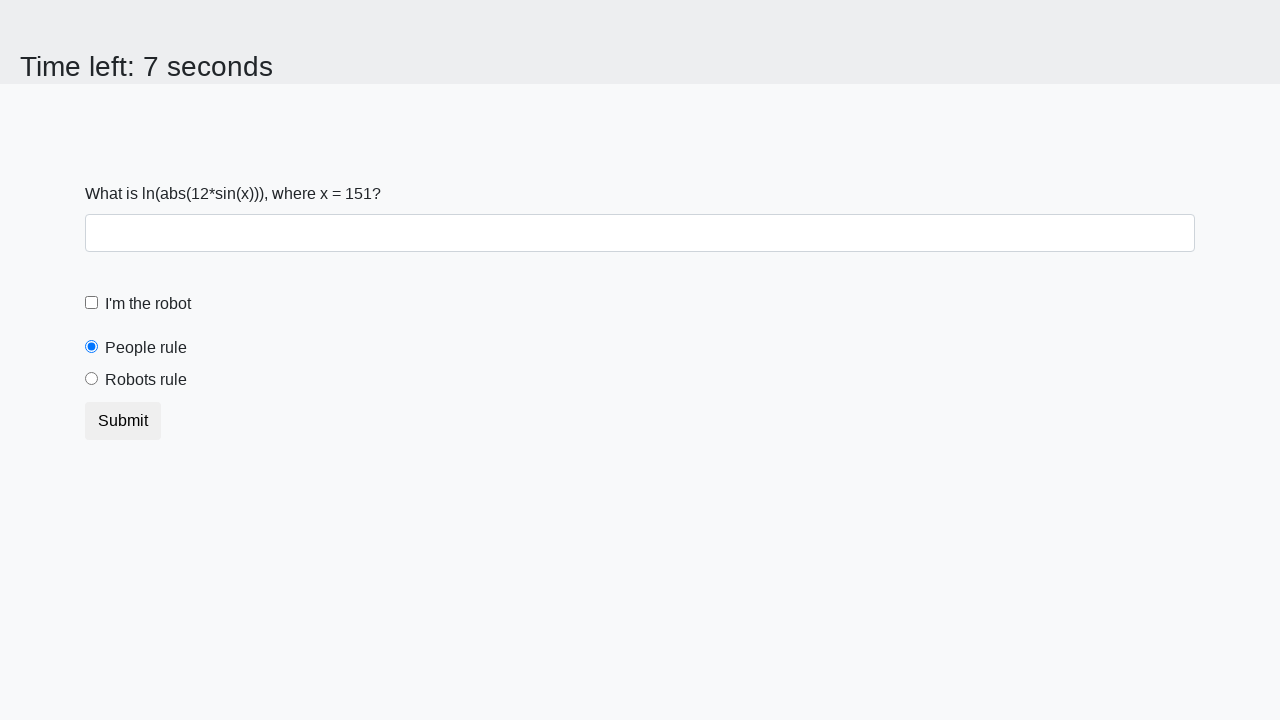